Tests a dynamic loading page where an element is initially hidden and becomes visible after clicking a Start button and waiting for a loading bar to complete.

Starting URL: http://the-internet.herokuapp.com/dynamic_loading/1

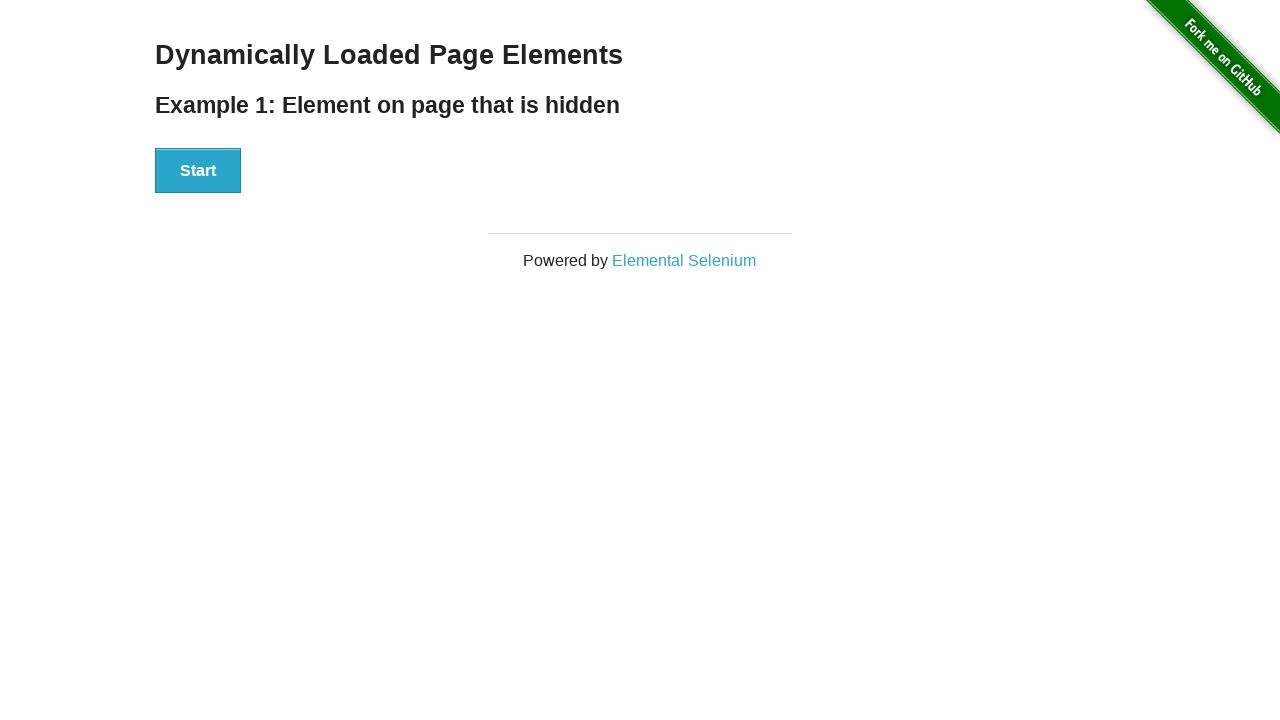

Navigated to dynamic loading example page
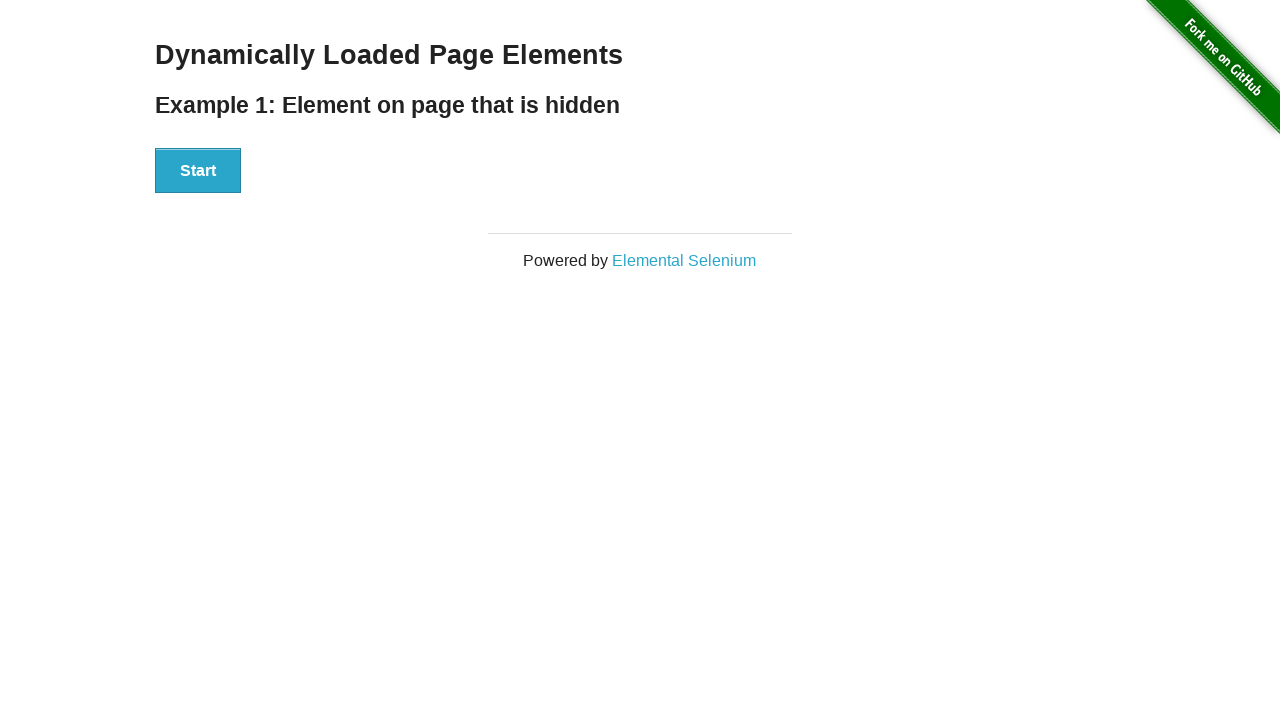

Clicked Start button to initiate loading at (198, 171) on #start button
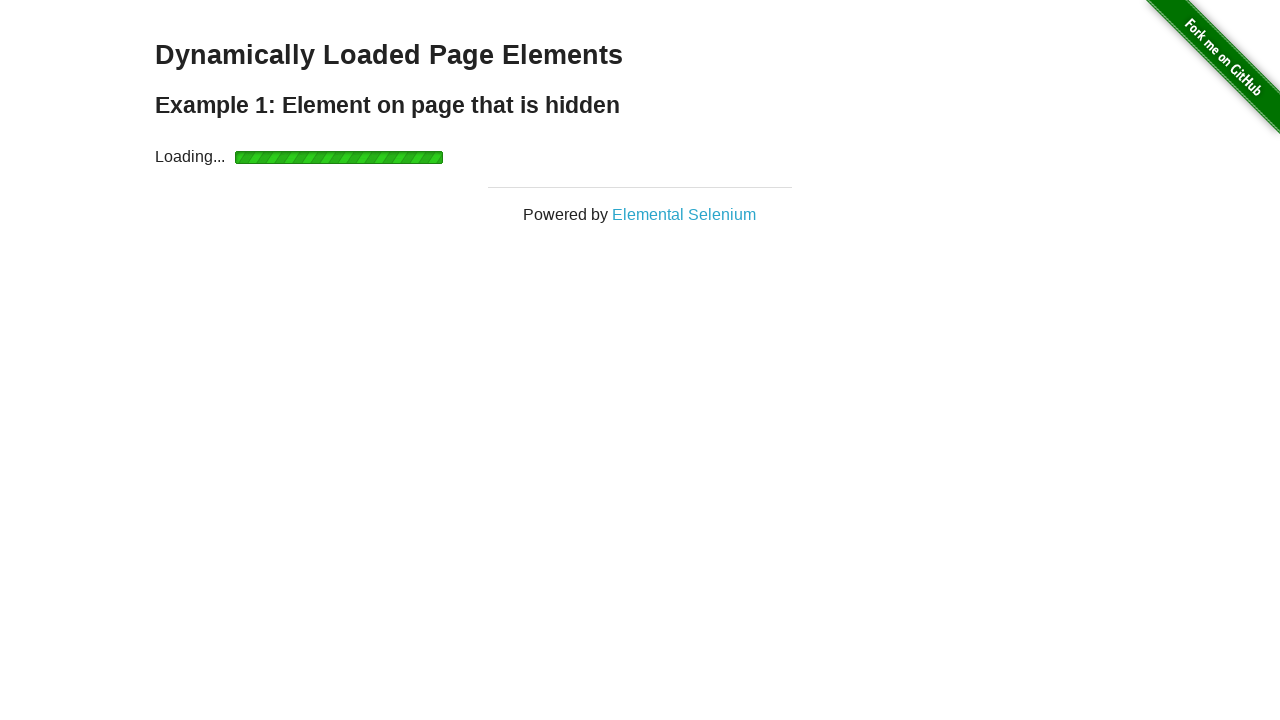

Loading completed and finish element became visible
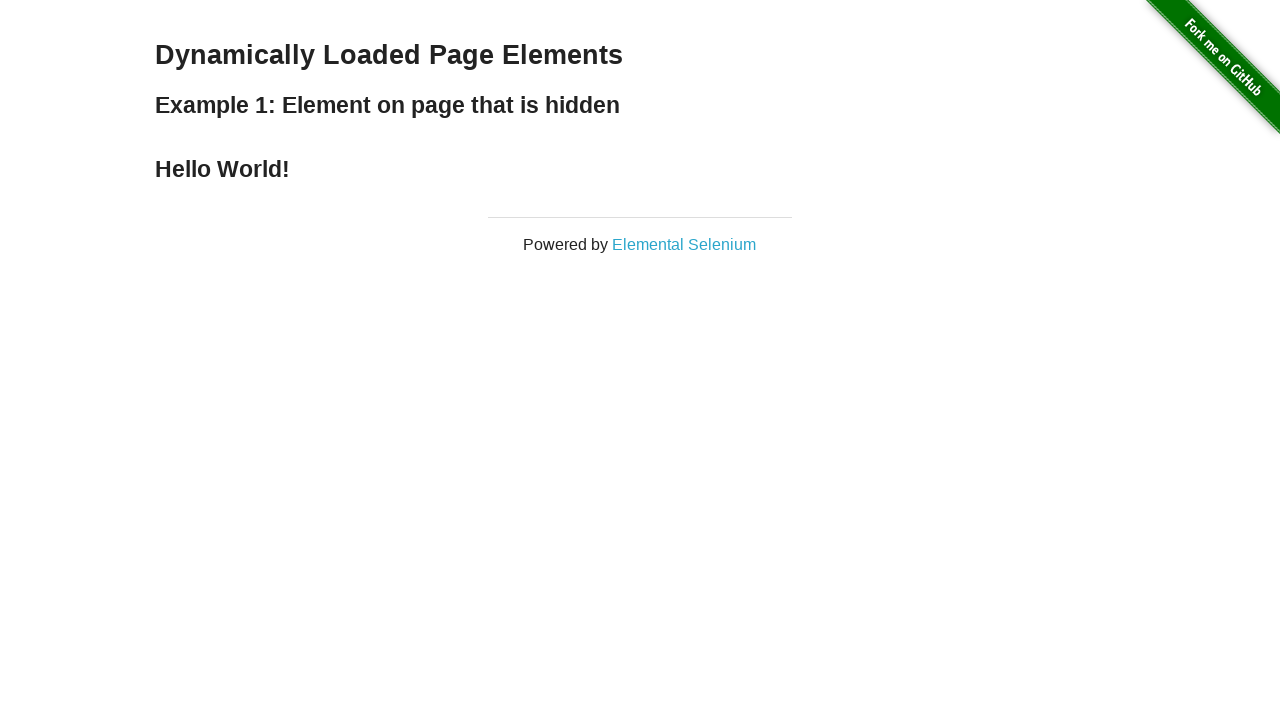

Verified finish element is visible
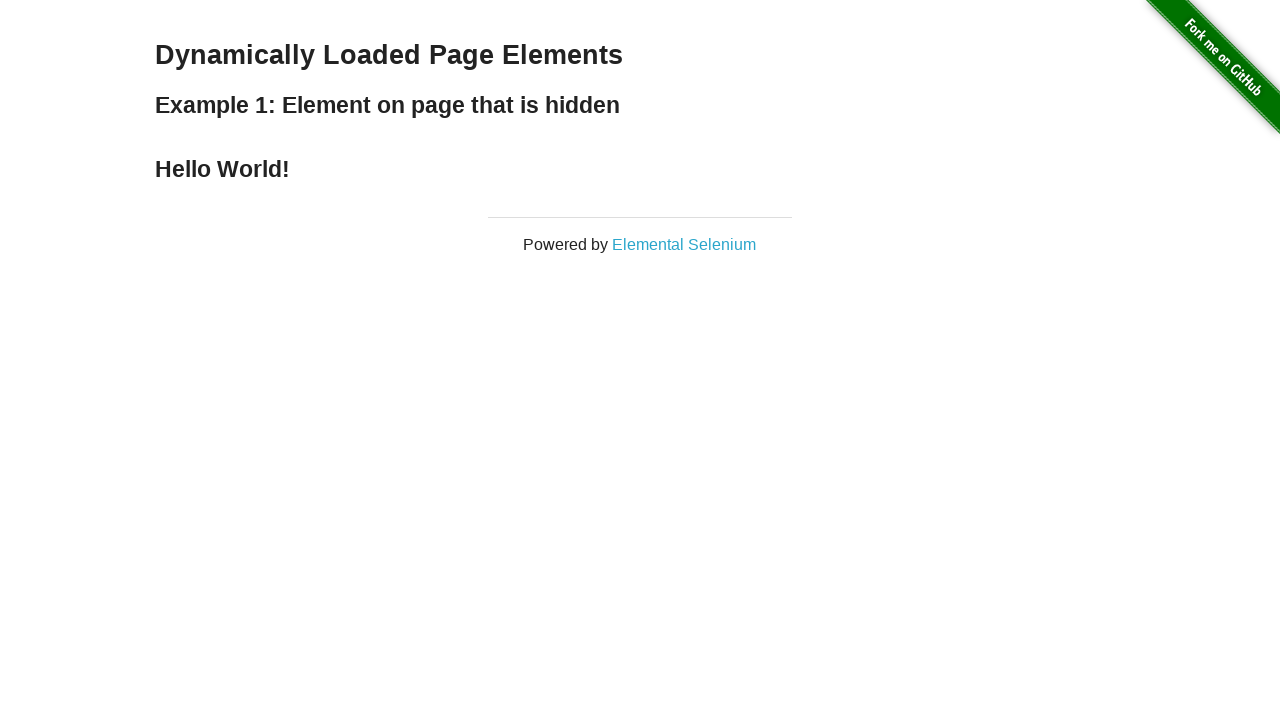

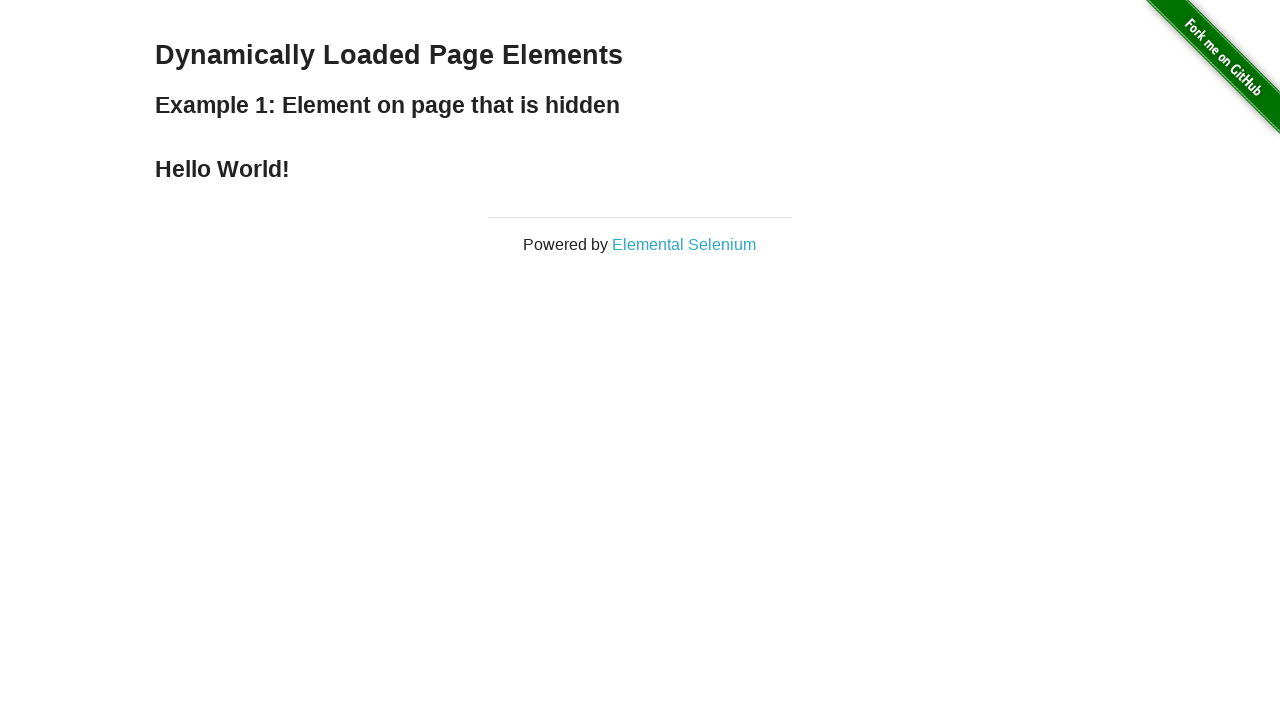